Tests scrolling to the bottom of the page on Nike website

Starting URL: https://nike.com

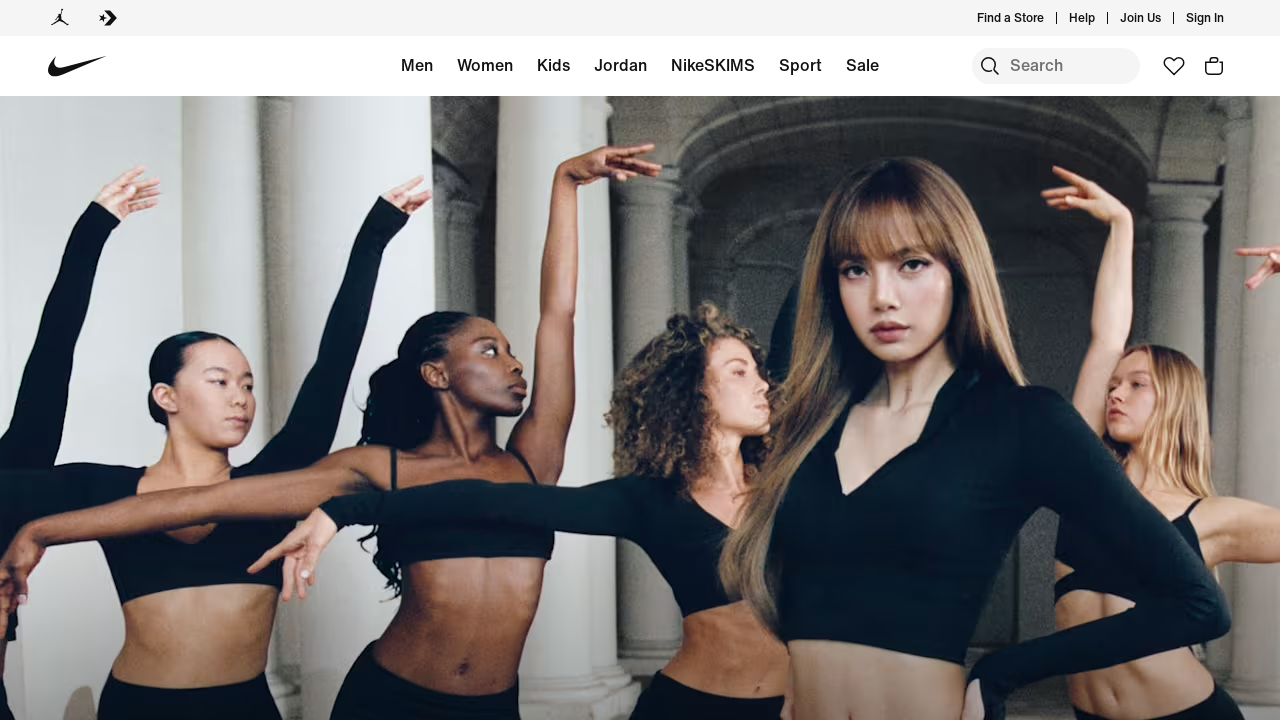

Navigated to Nike website
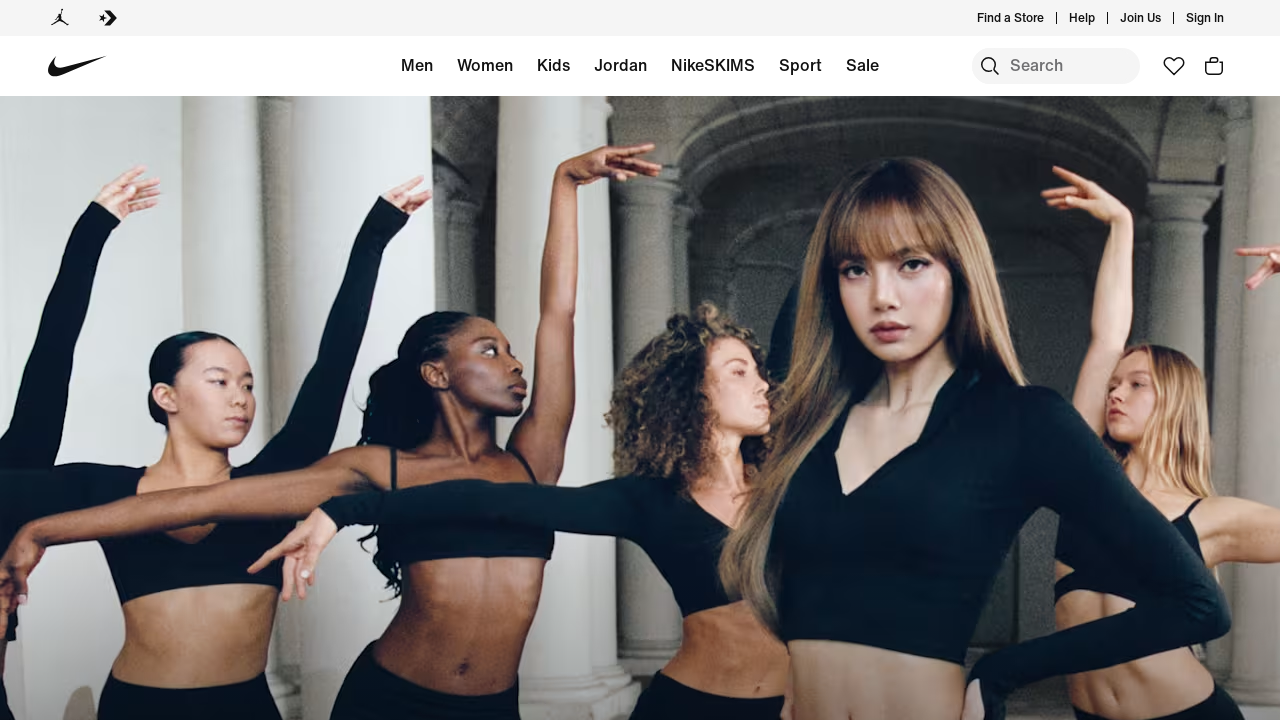

Scrolled to the bottom of the page
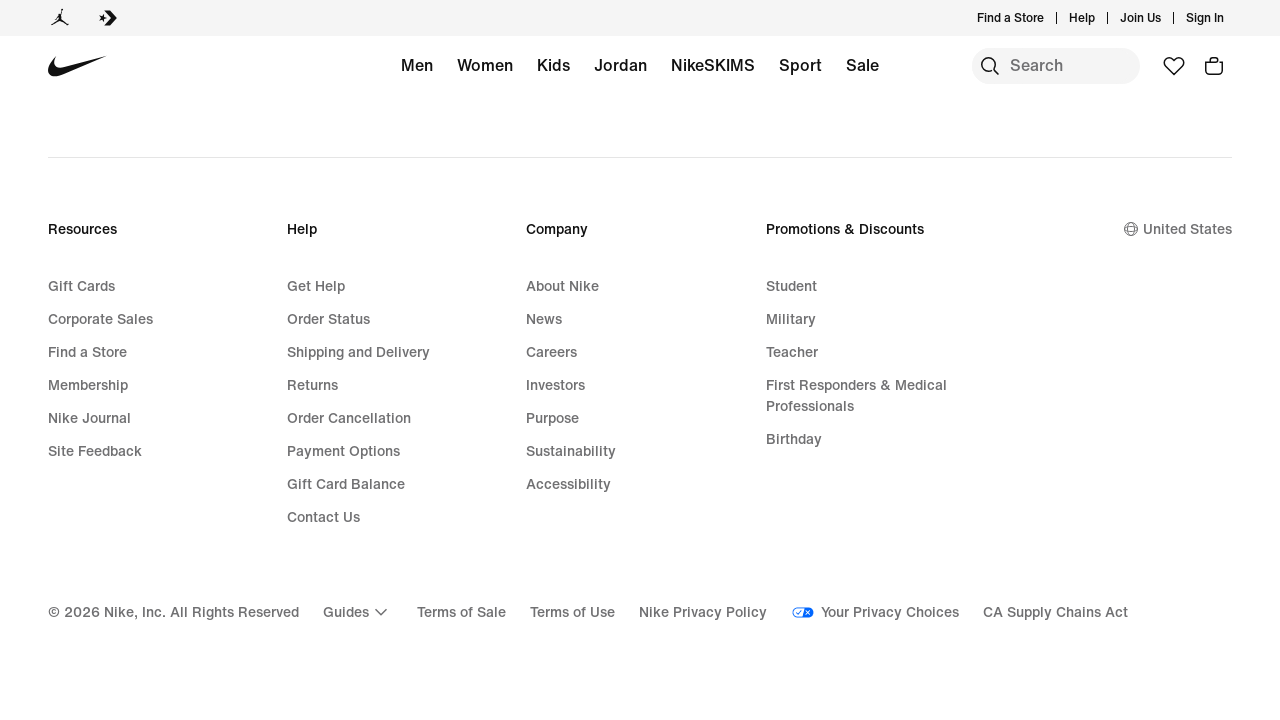

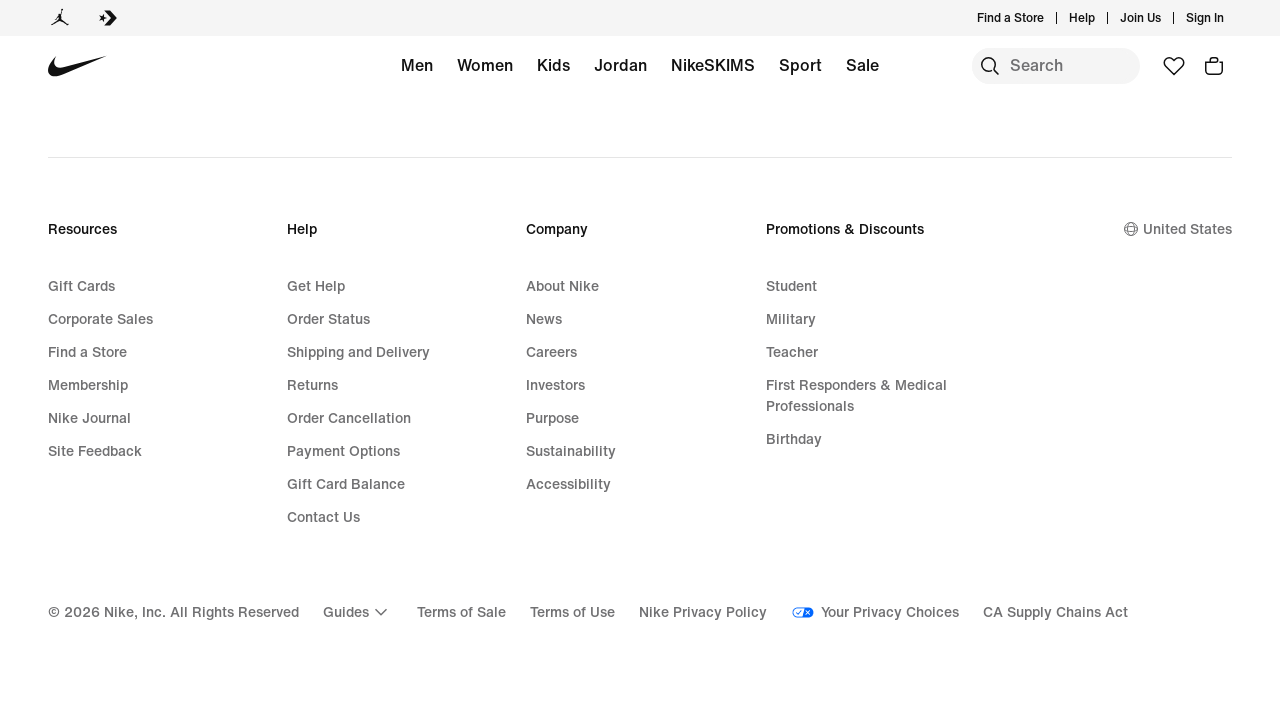